Tests dropdown functionality on the Herokuapp demo site by navigating to the dropdown example page and selecting an option from the dropdown list by index.

Starting URL: https://the-internet.herokuapp.com/

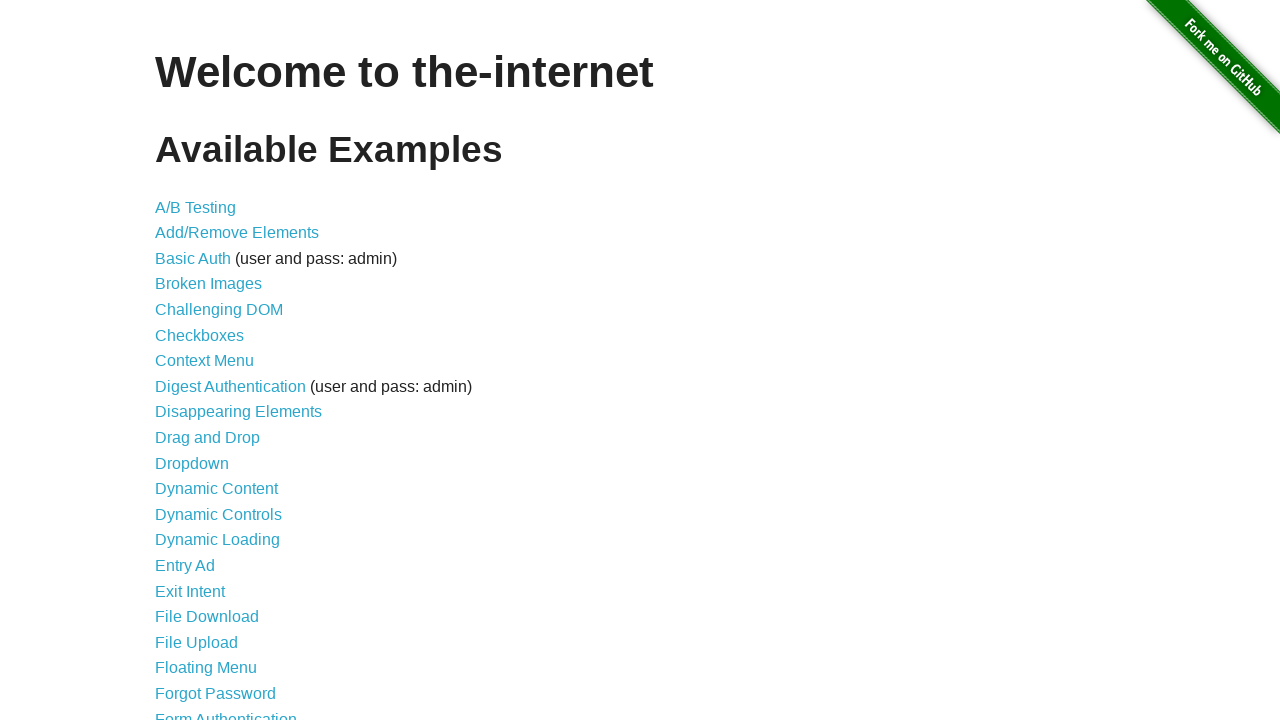

Clicked on Dropdown link from the main examples page at (192, 463) on a[href='/dropdown']
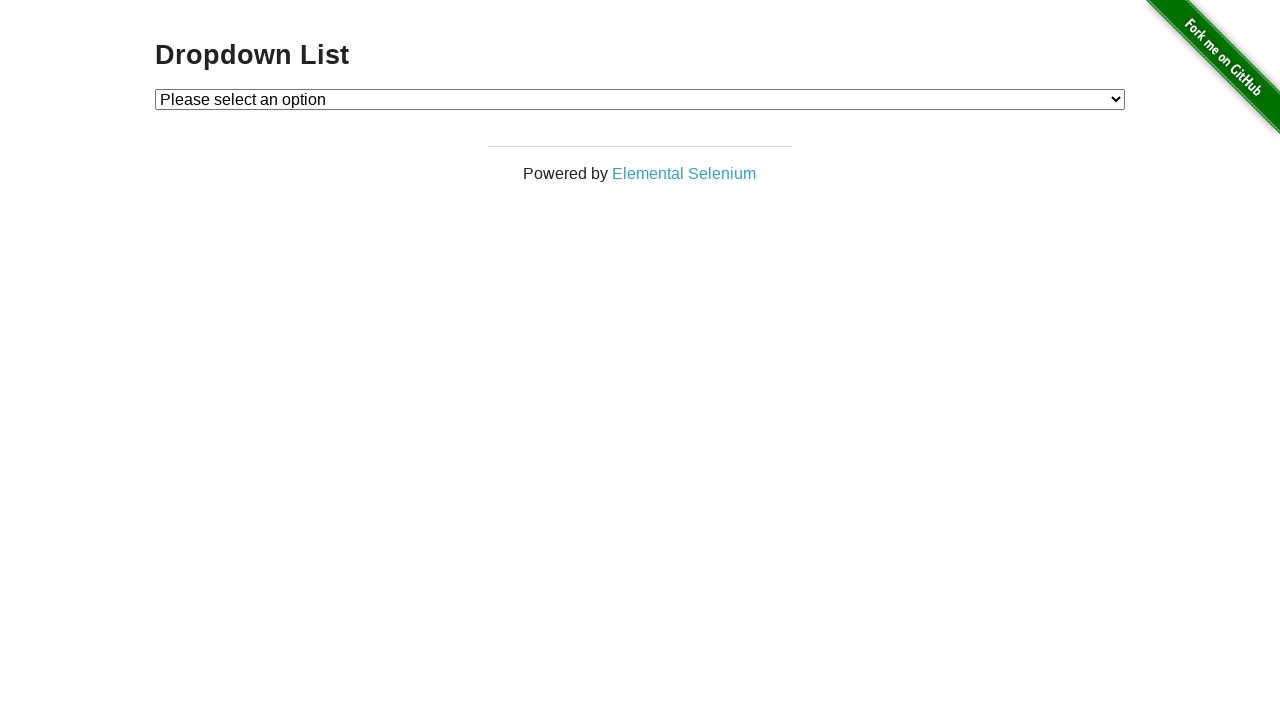

Dropdown page loaded and #dropdown element is visible
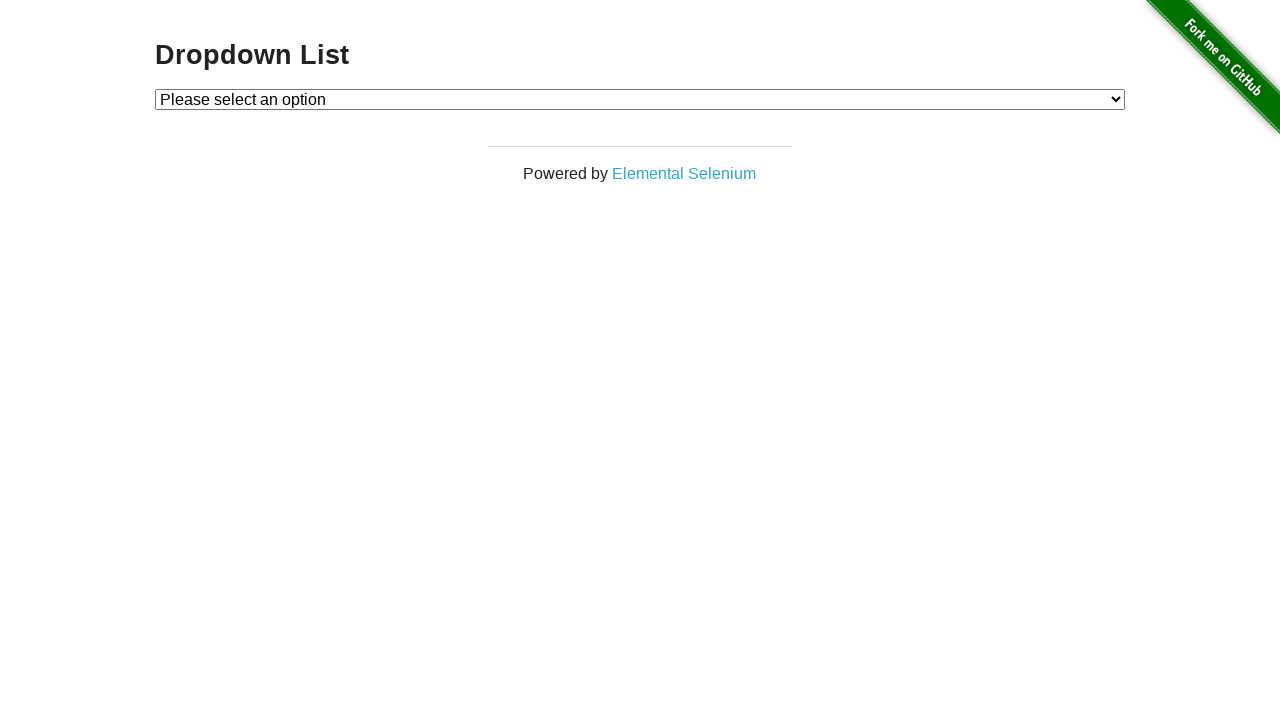

Selected Option 2 from the dropdown list by index on #dropdown
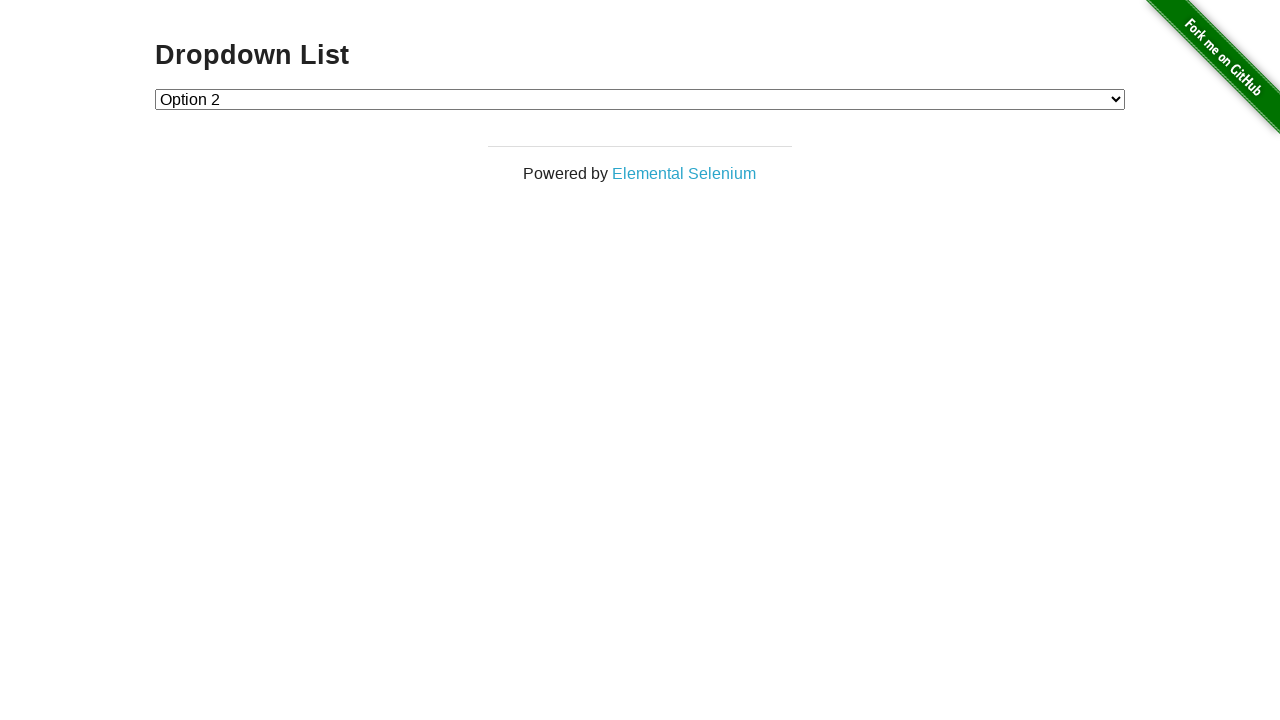

Waited 1000ms for selection to complete
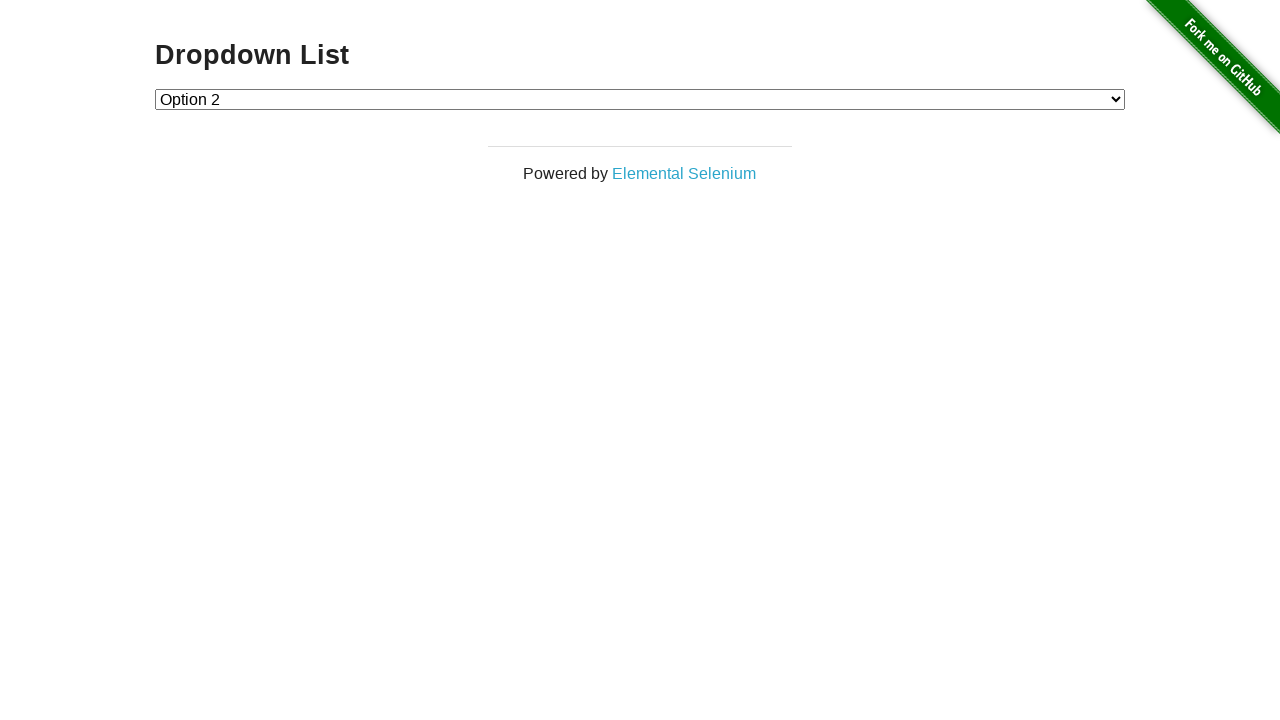

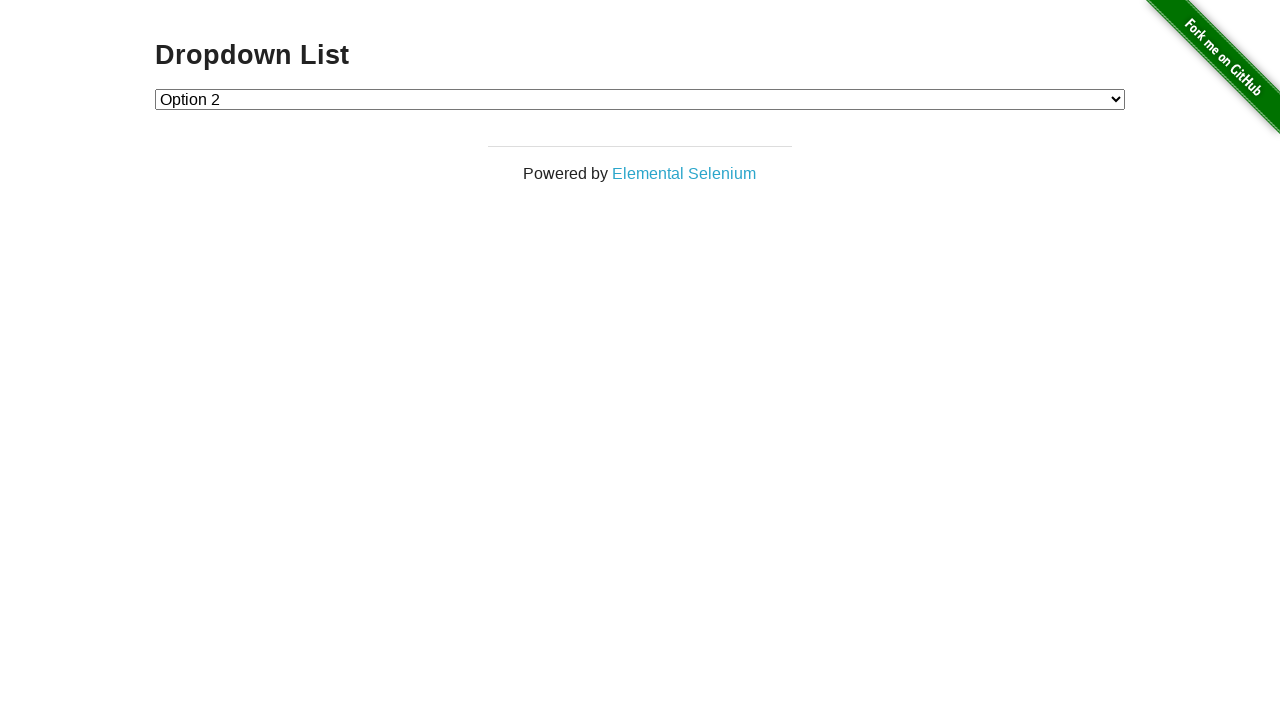